Tests drag and drop functionality by dragging three colored circles (red, green, blue) to a target element

Starting URL: https://practice.expandtesting.com/drag-and-drop-circles

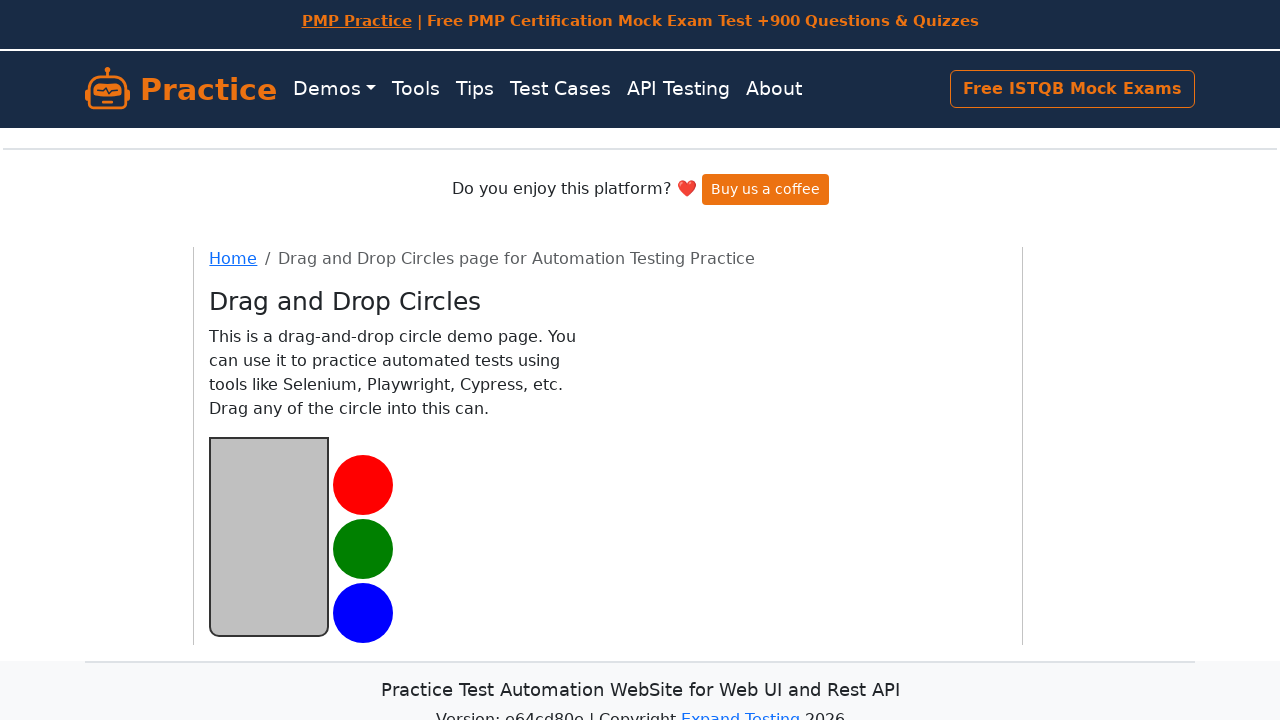

Located red circle element
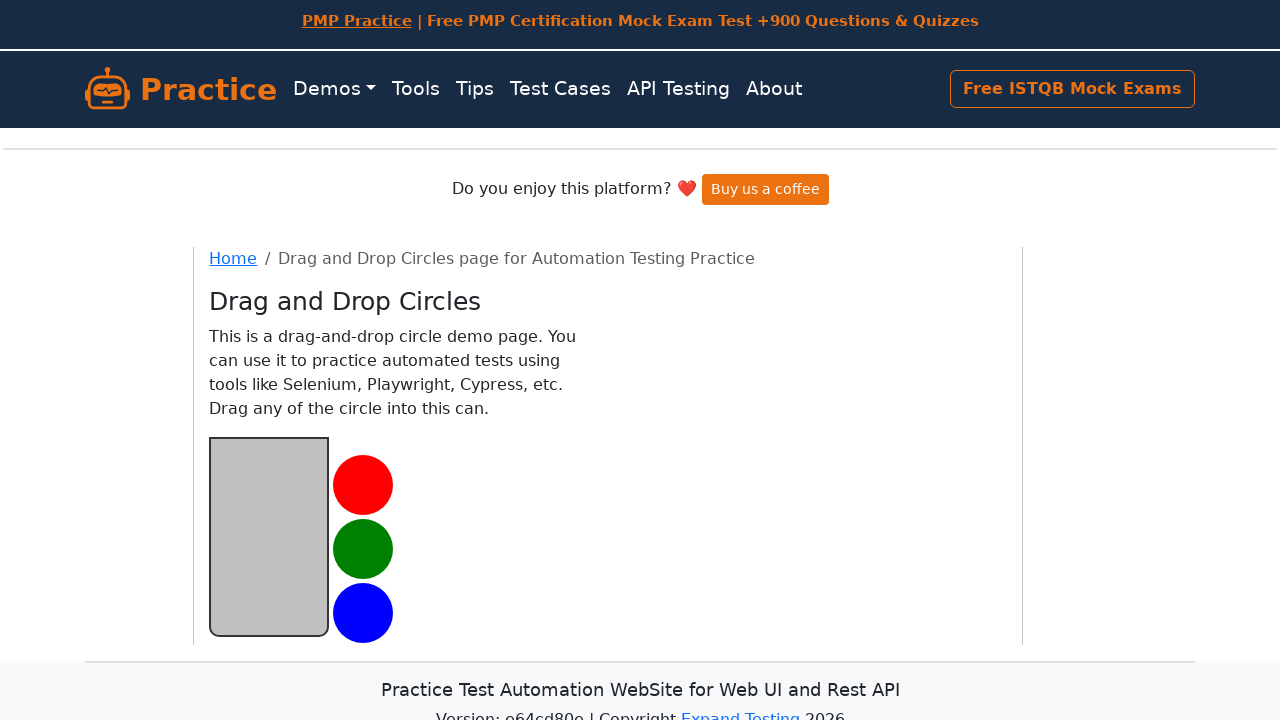

Located green circle element
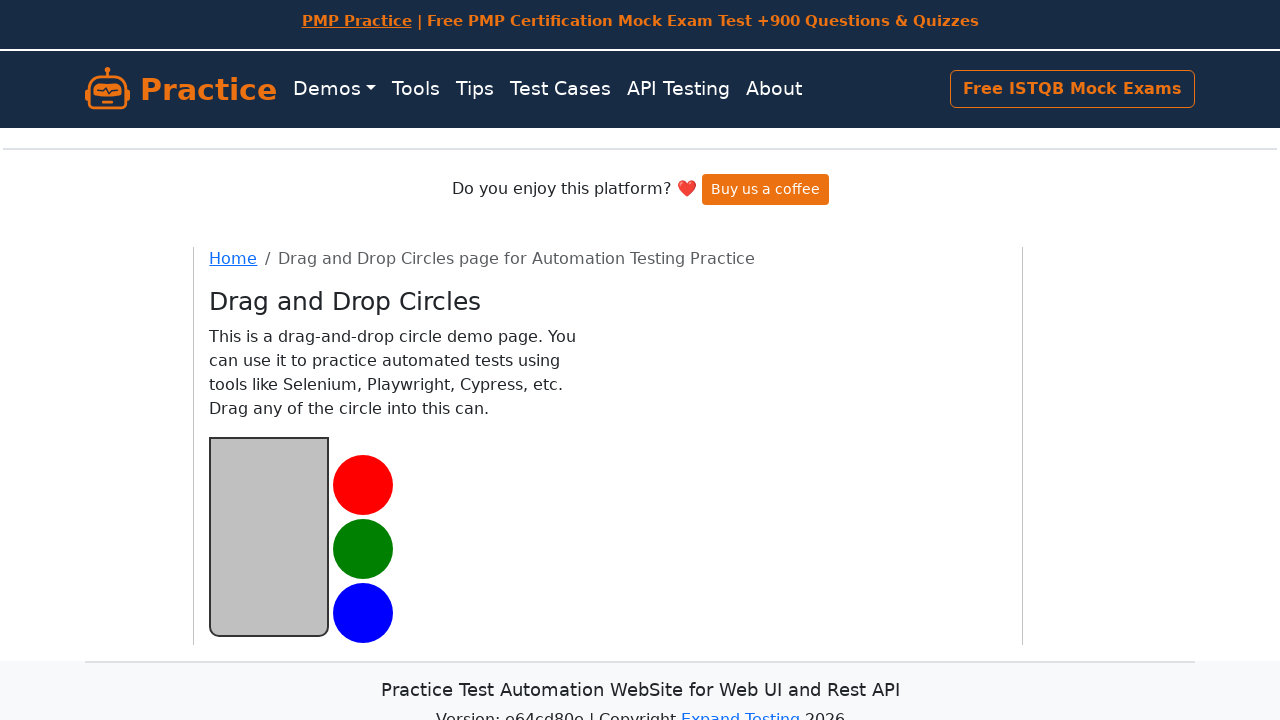

Located blue circle element
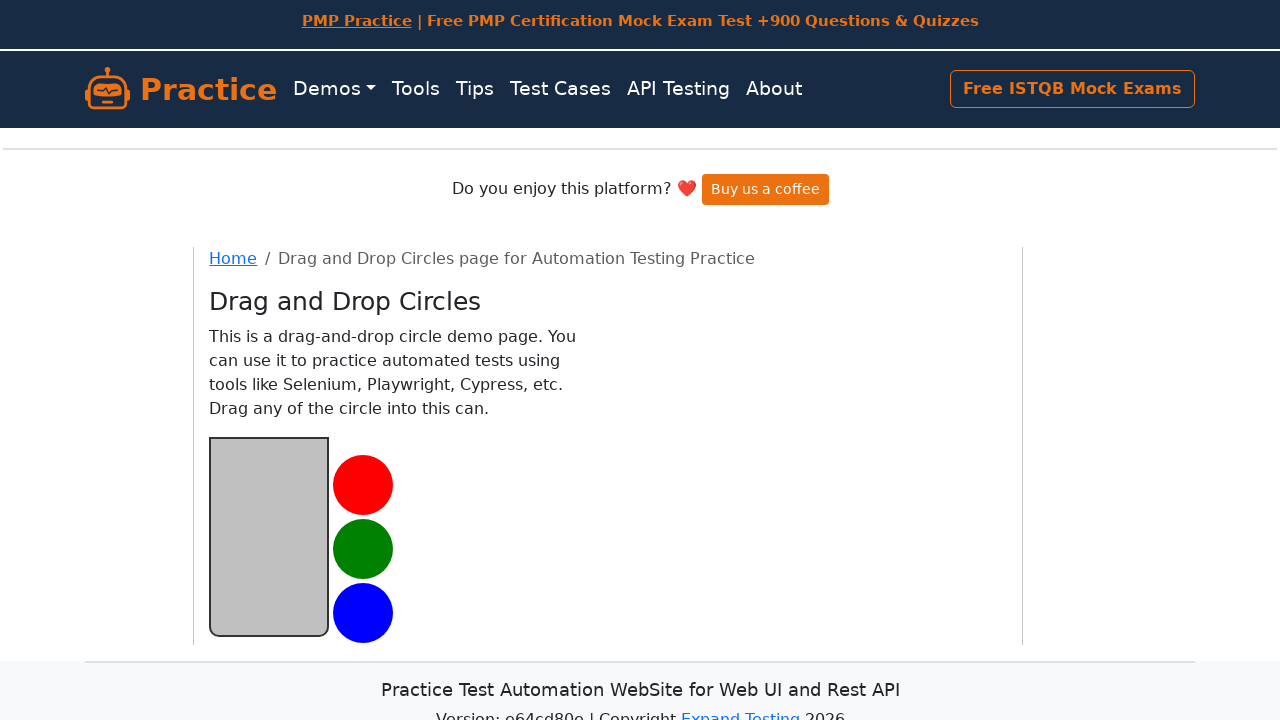

Located target drop zone element
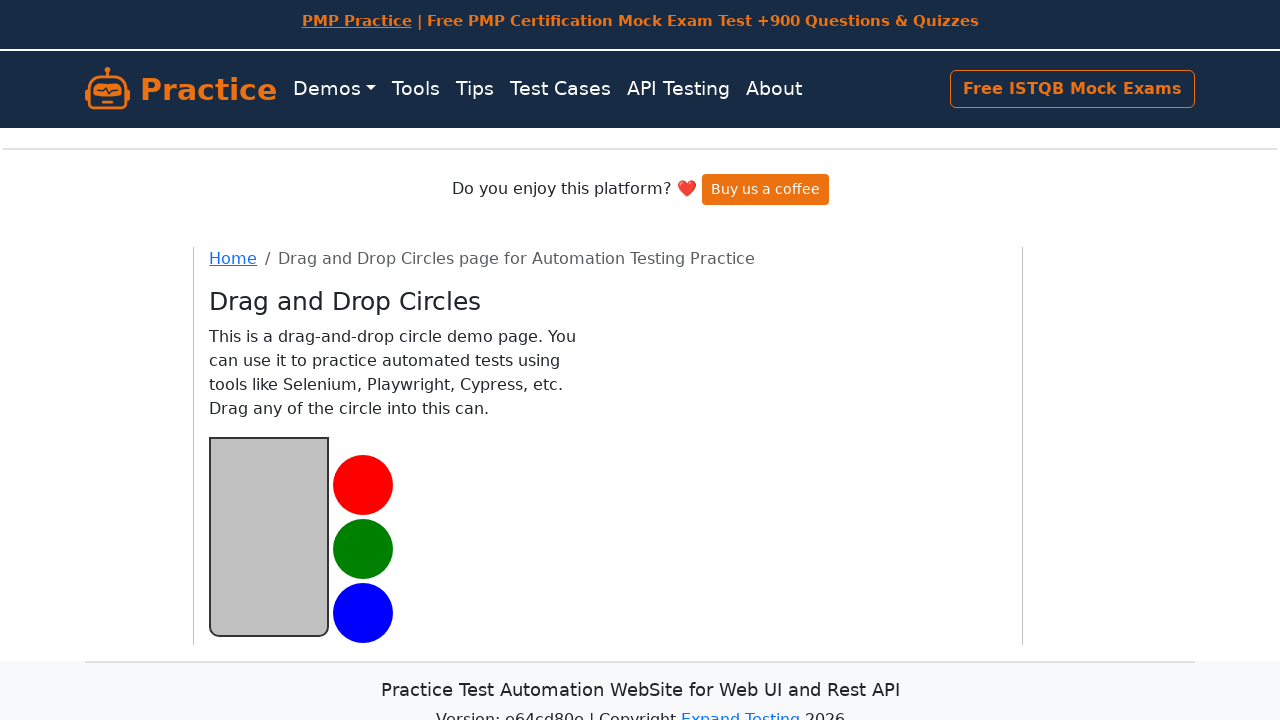

Dragged red circle to target at (269, 536)
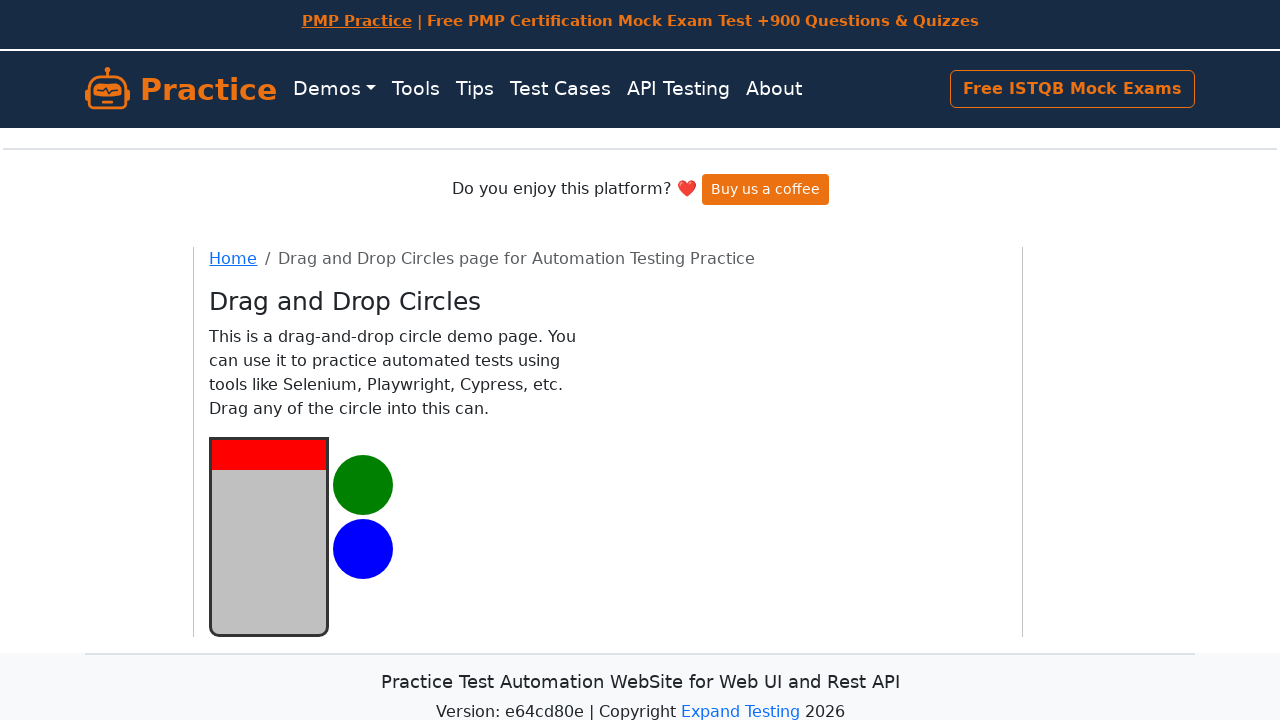

Dragged green circle to target at (269, 536)
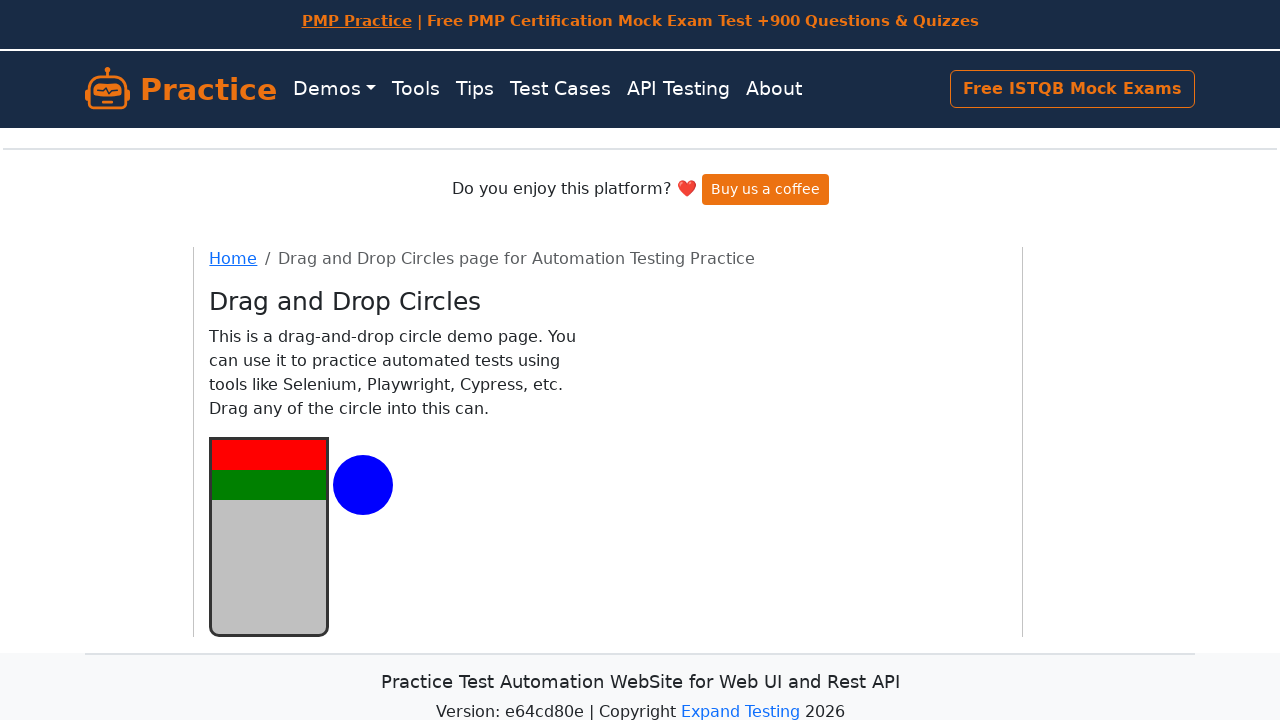

Dragged blue circle to target at (269, 536)
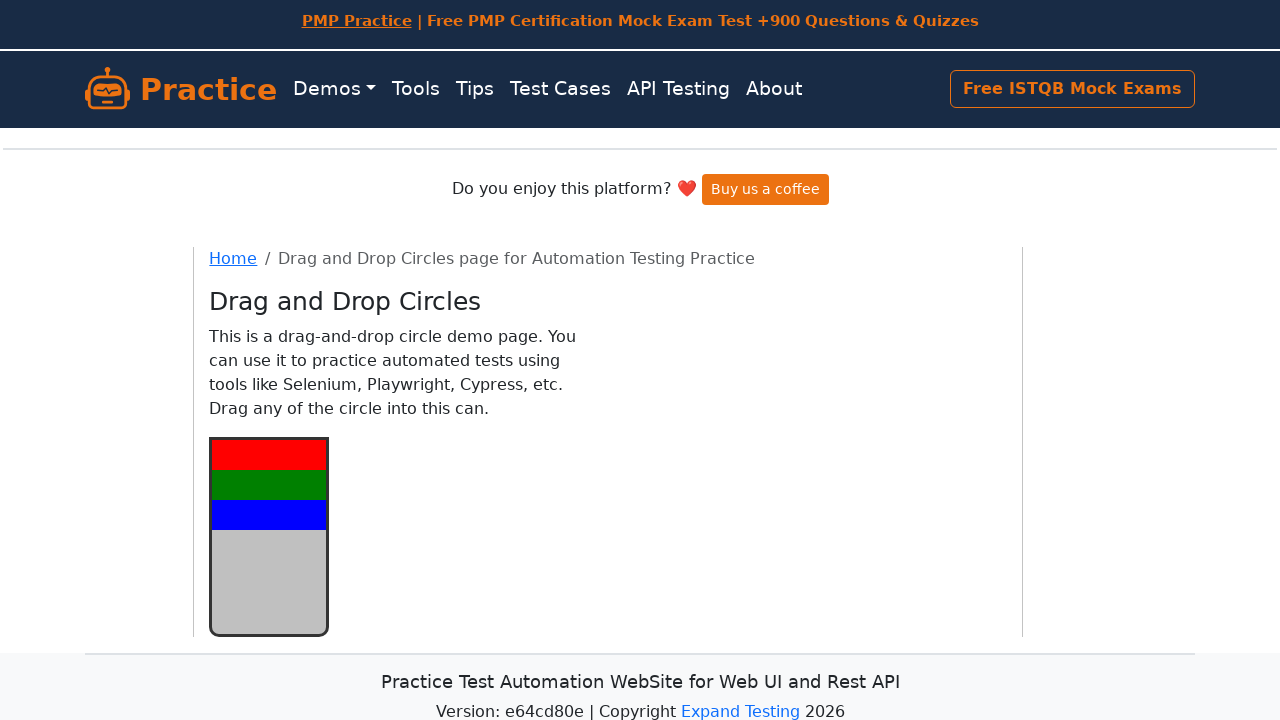

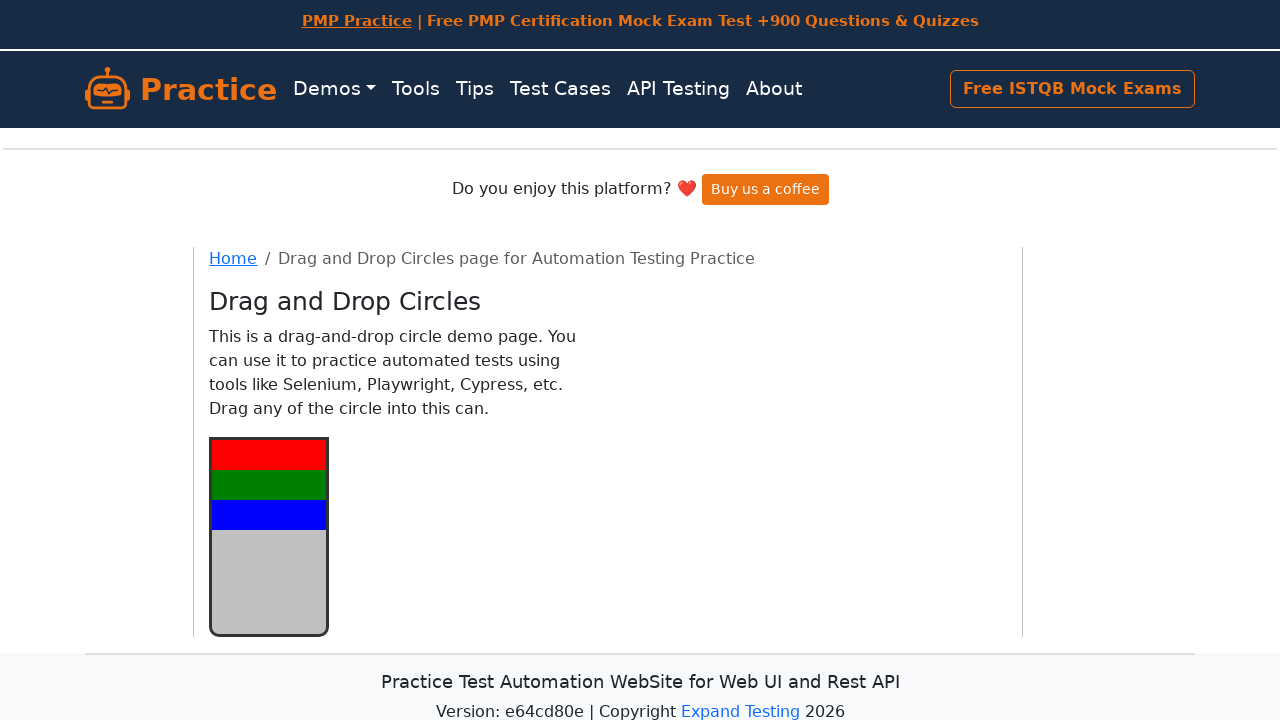